Tests zip code validation by entering only one digit and verifying an error message is displayed

Starting URL: https://www.sharelane.com/cgi-bin/register.py

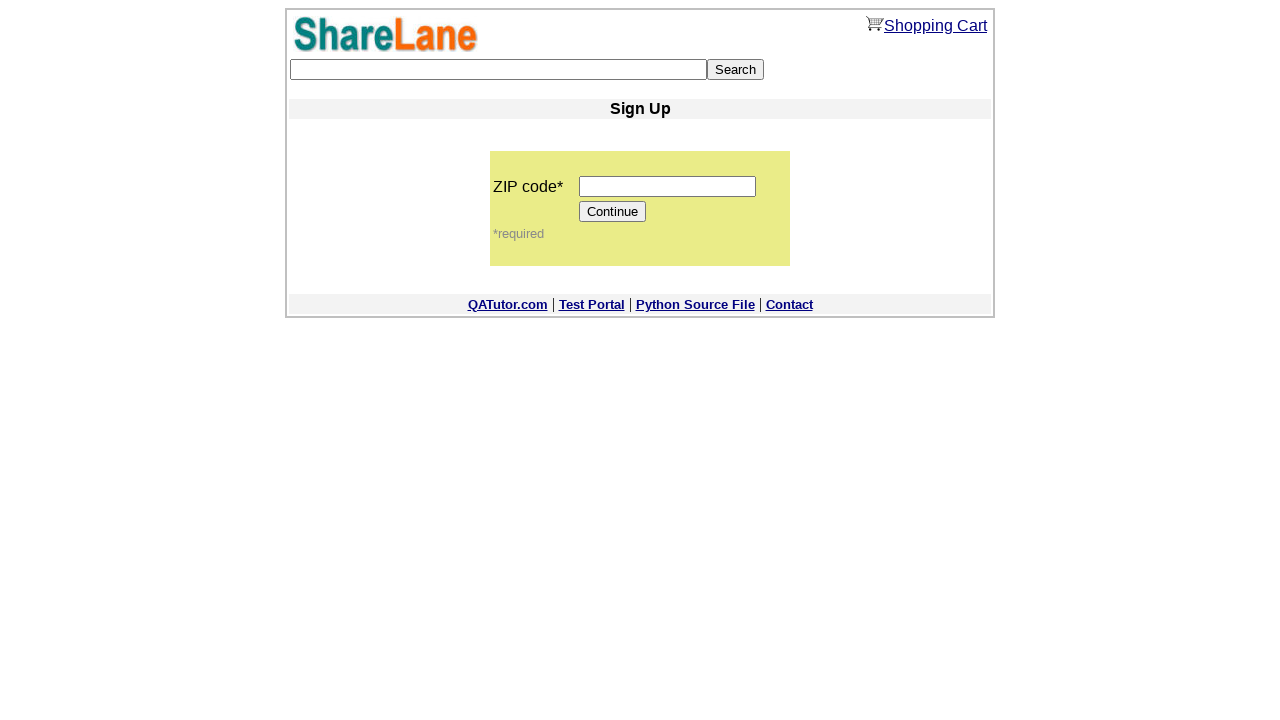

Entered single digit '1' into zip code field on input[name='zip_code']
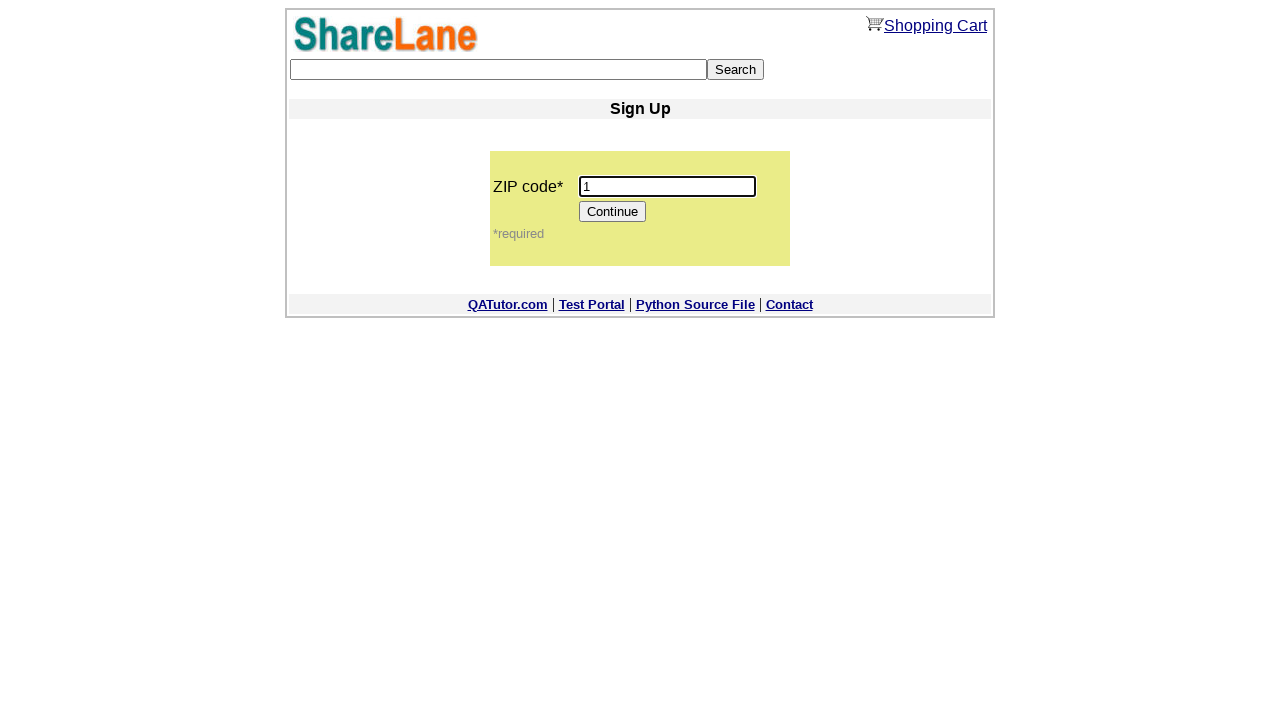

Clicked Continue button to submit form with invalid zip code at (613, 212) on input[value='Continue']
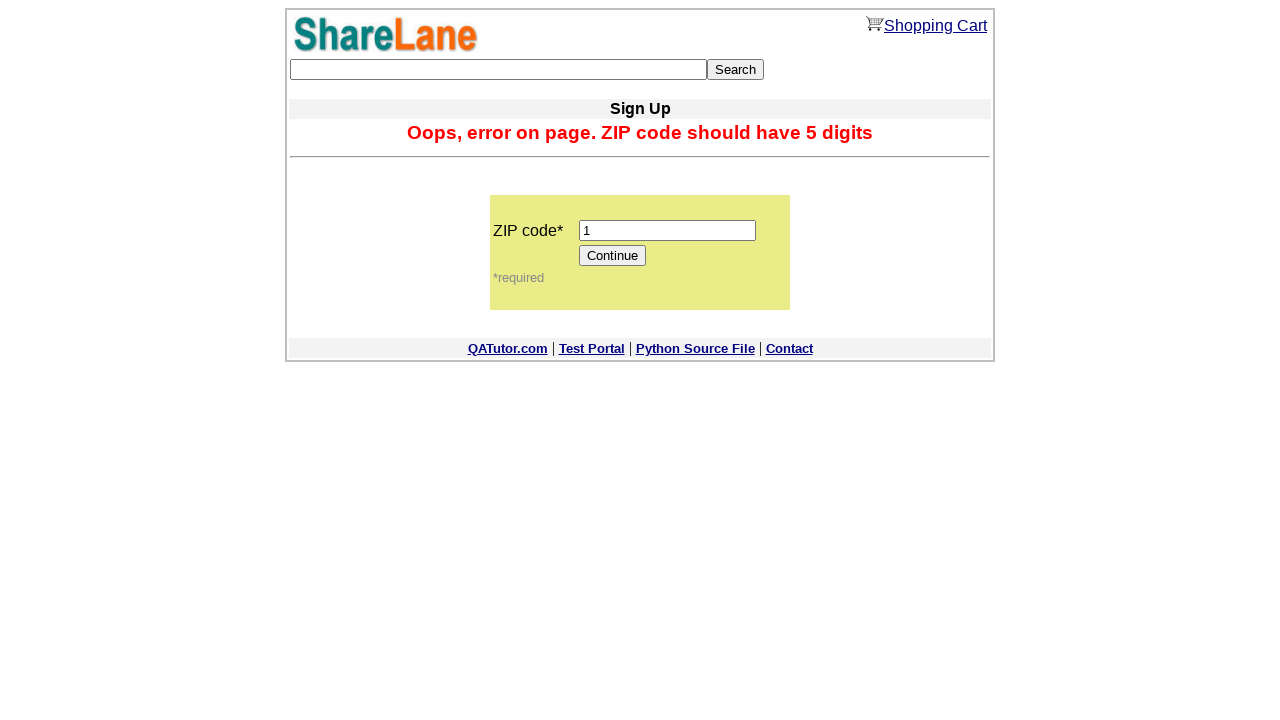

Error message displayed for invalid zip code
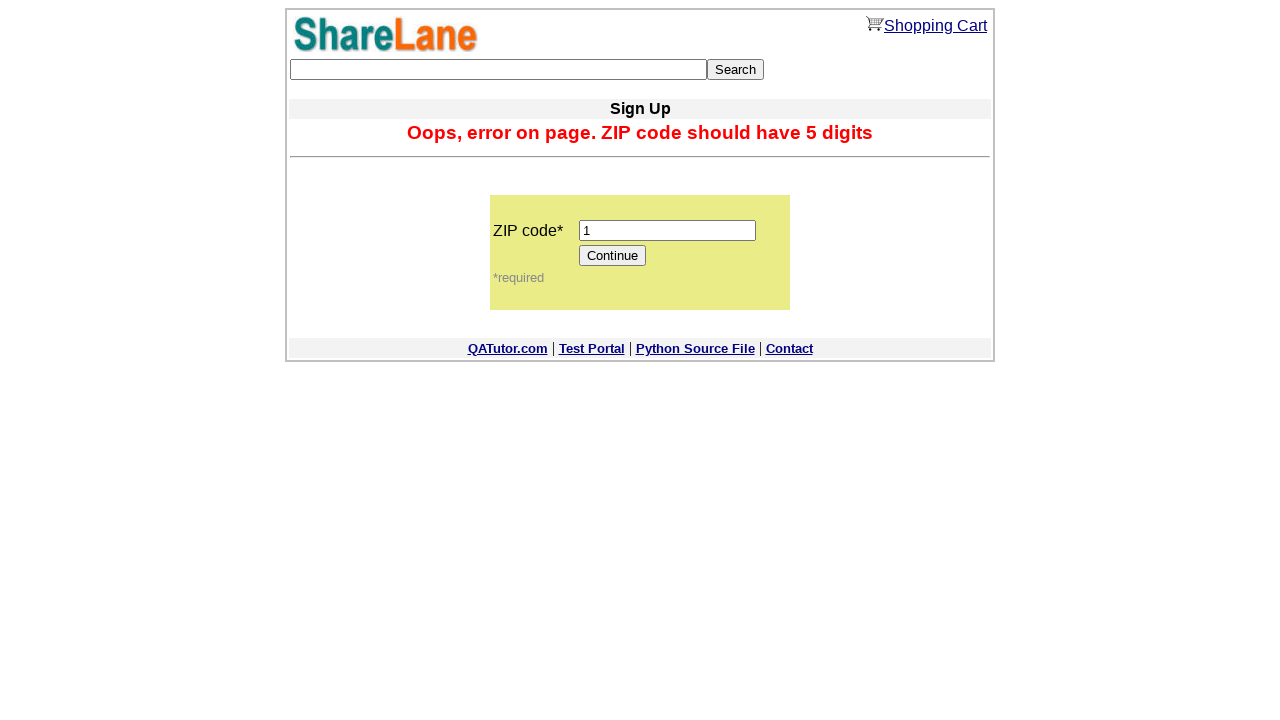

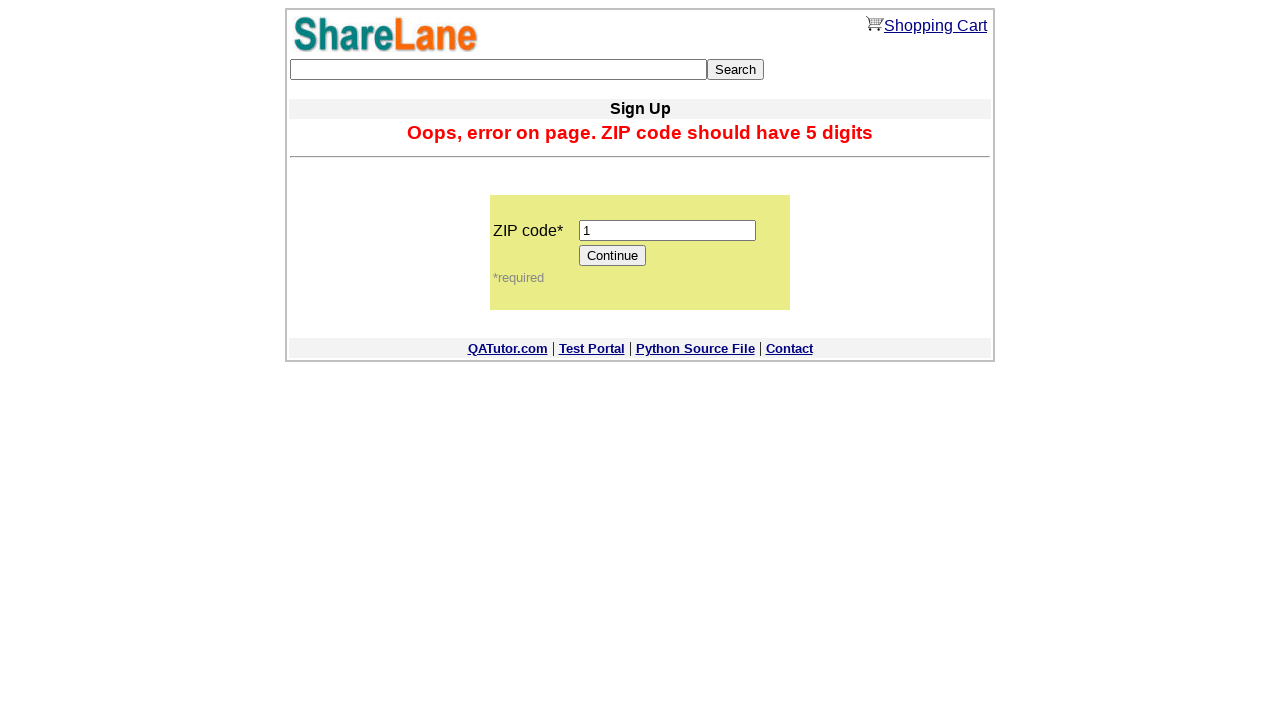